Tests form filling on a registration page by entering username, email, and password into the respective fields

Starting URL: http://www.thetestingworld.com/testings

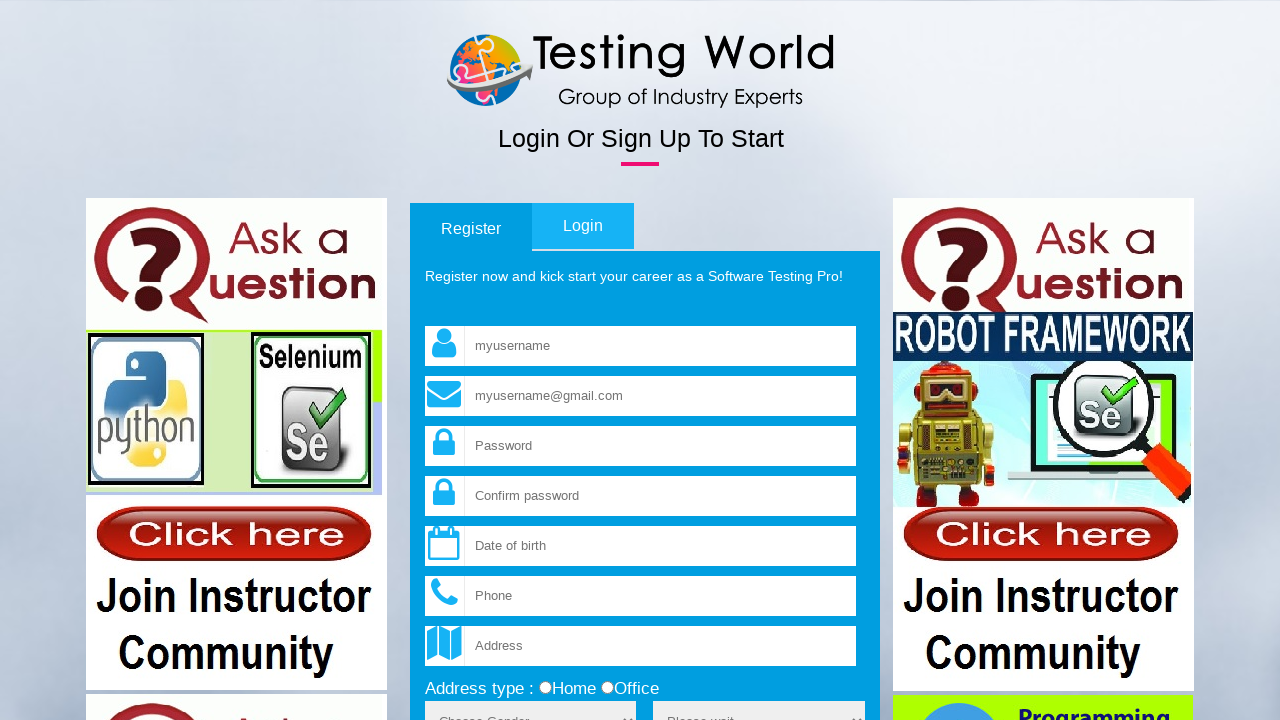

Waited for page content to load - 'Testing' text appeared
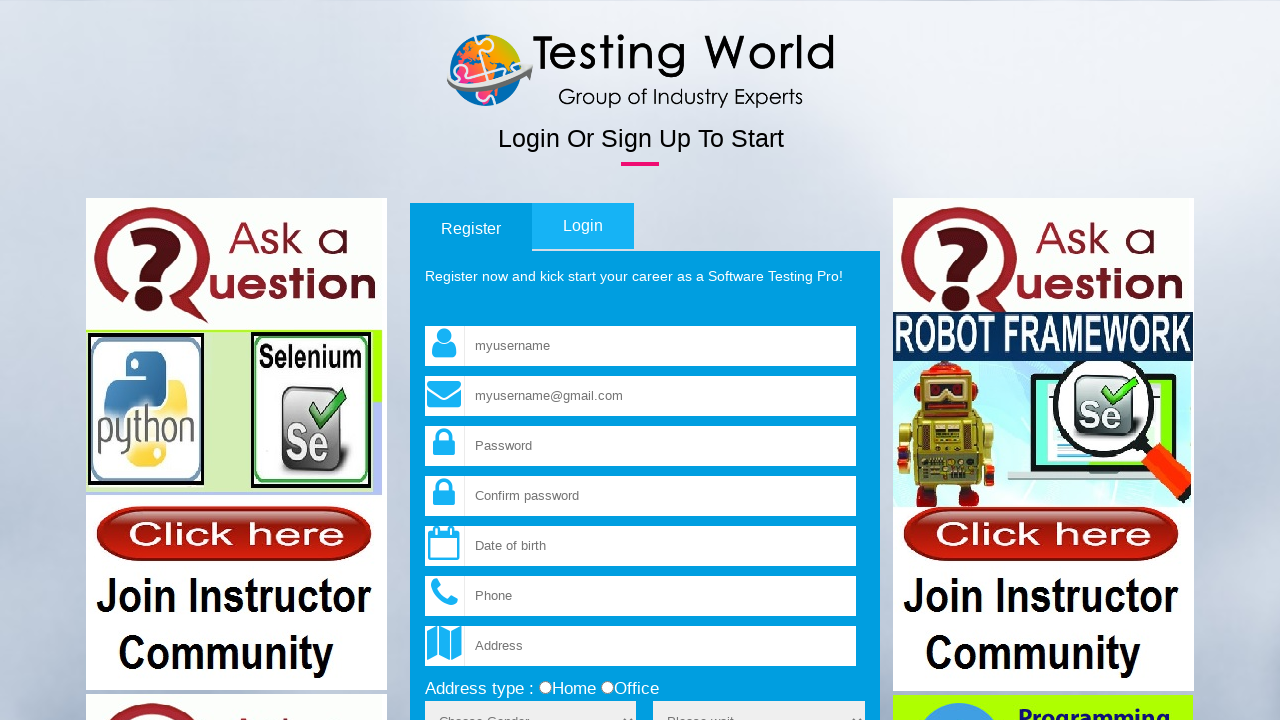

Filled username field with 'Testing' on input[name='fld_username']
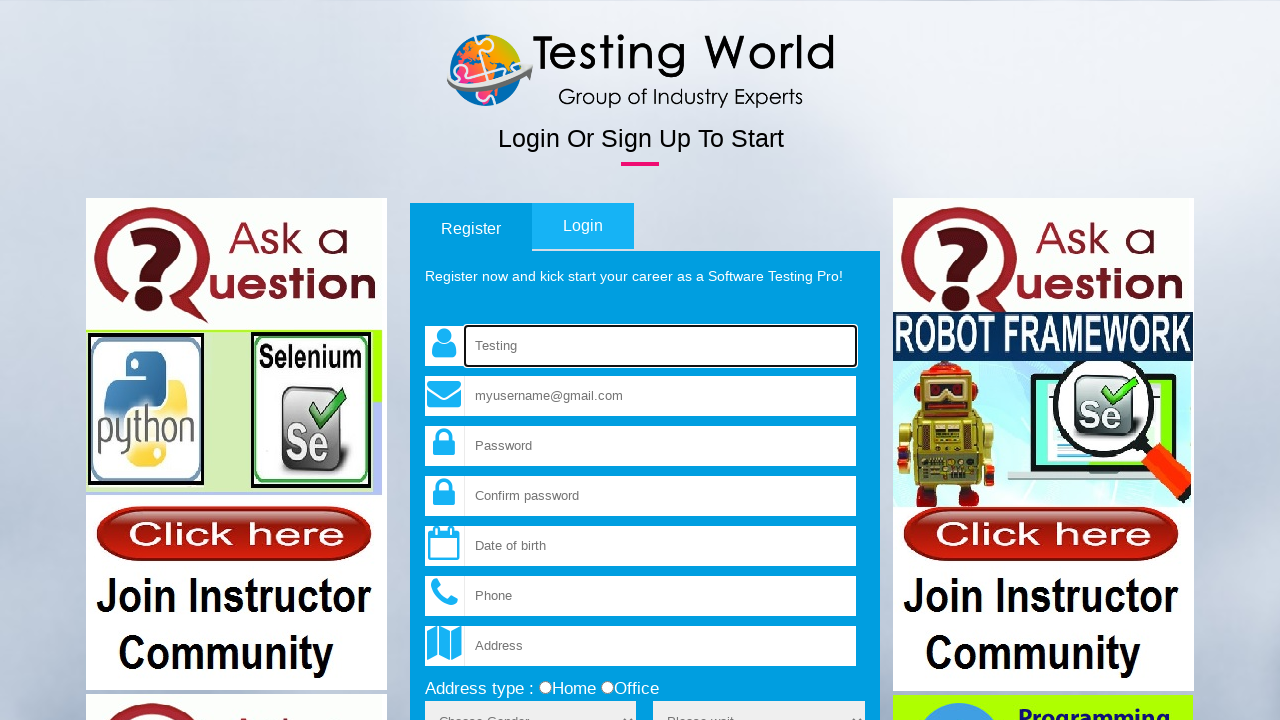

Filled email field with 'testingworld@gmail.com' on input[name='fld_email']
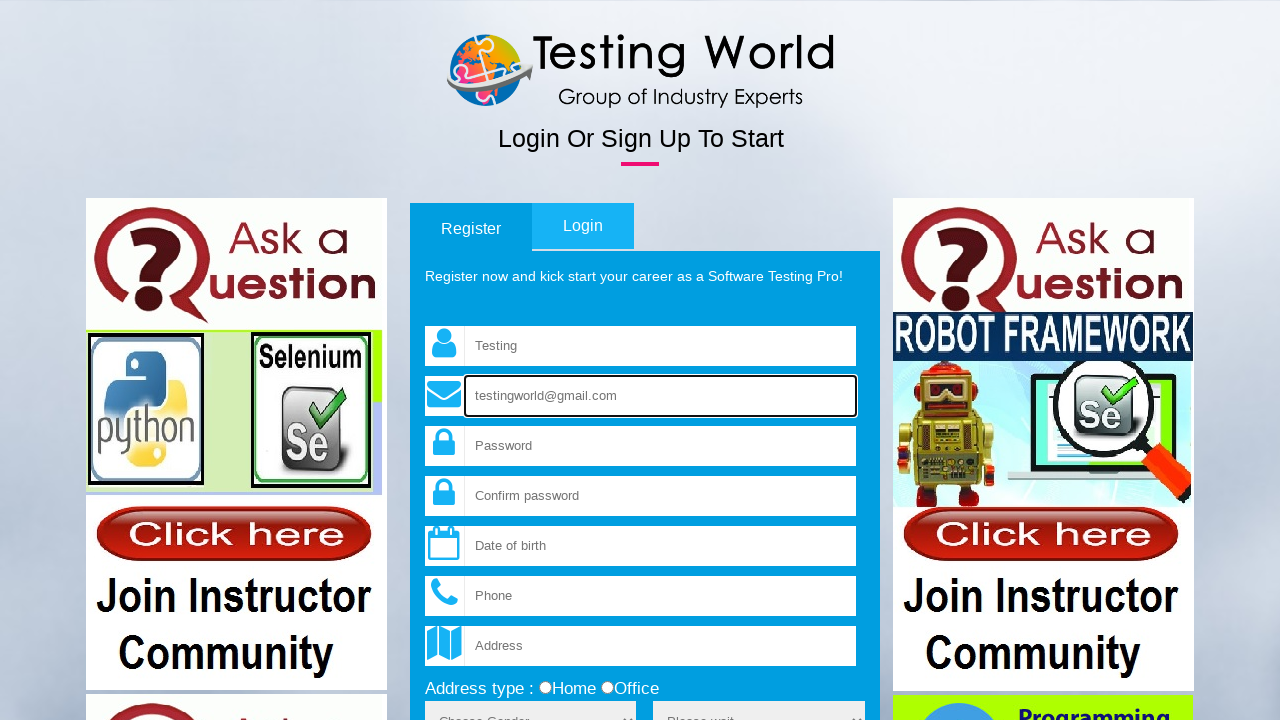

Filled password field with '12345' on input[name='fld_password']
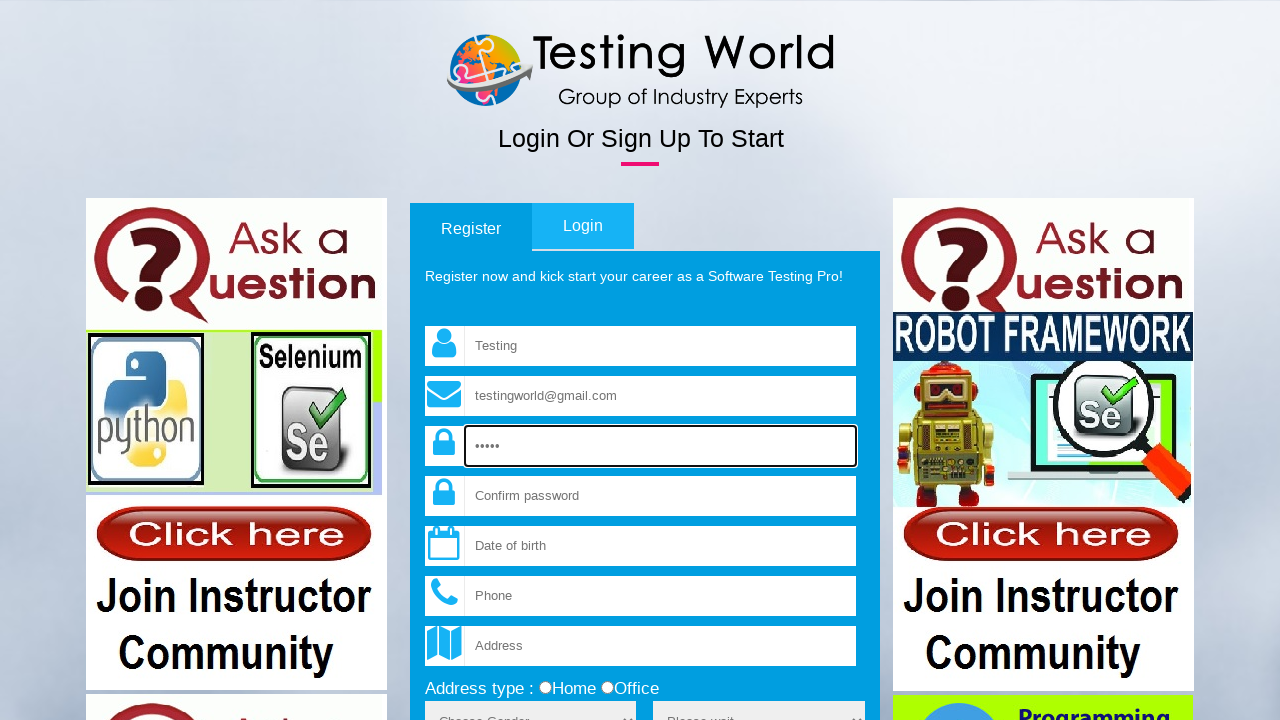

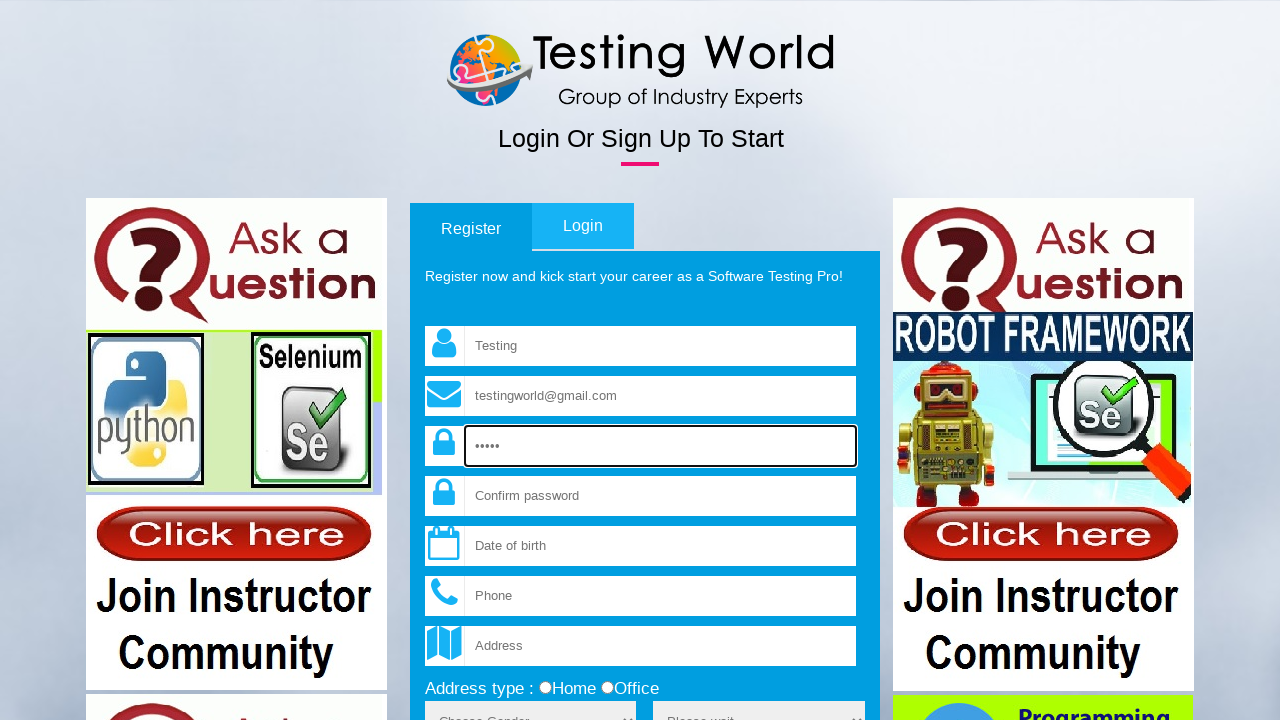